Tests that clicking Clear completed removes completed items from the list

Starting URL: https://demo.playwright.dev/todomvc

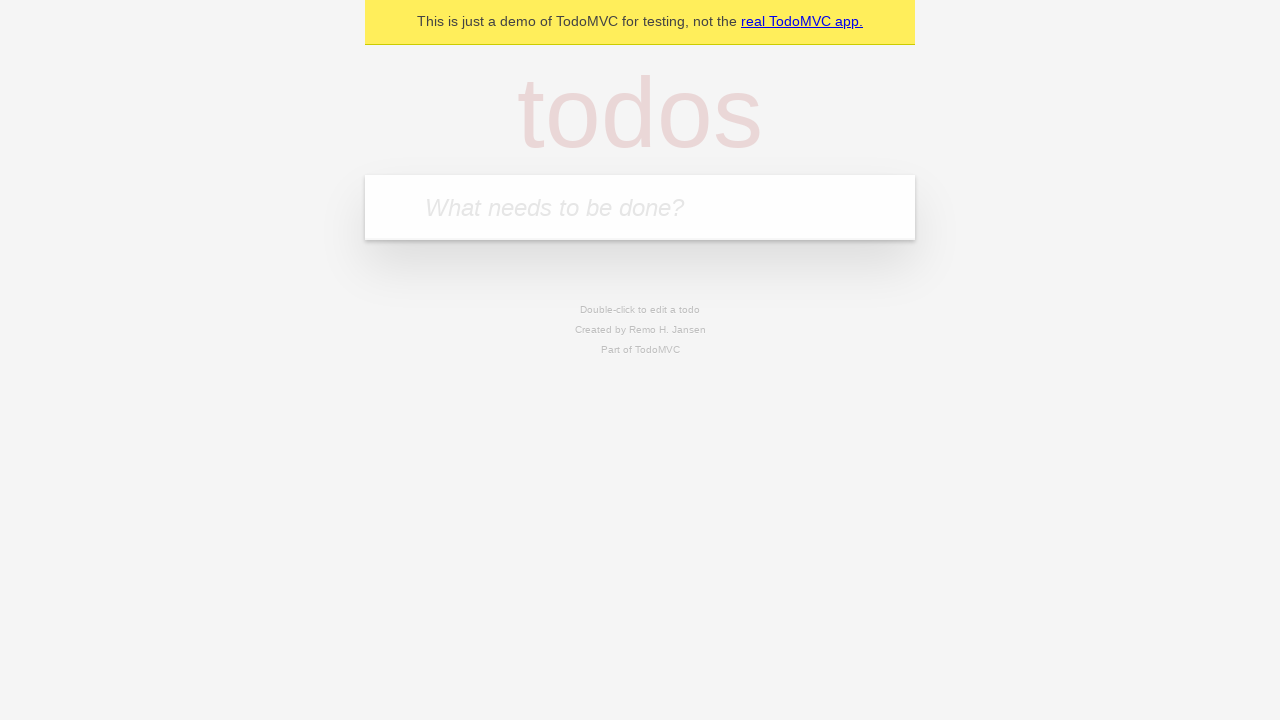

Filled todo input with 'buy some cheese' on internal:attr=[placeholder="What needs to be done?"i]
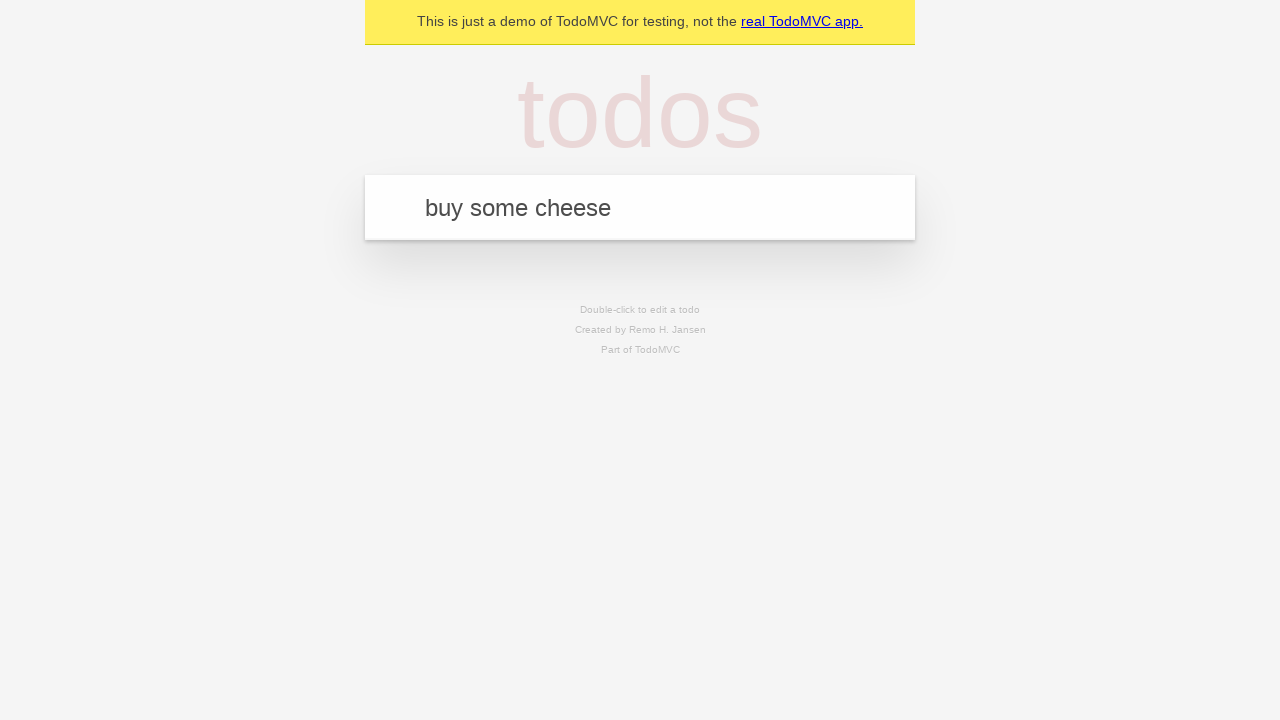

Pressed Enter to add first todo item on internal:attr=[placeholder="What needs to be done?"i]
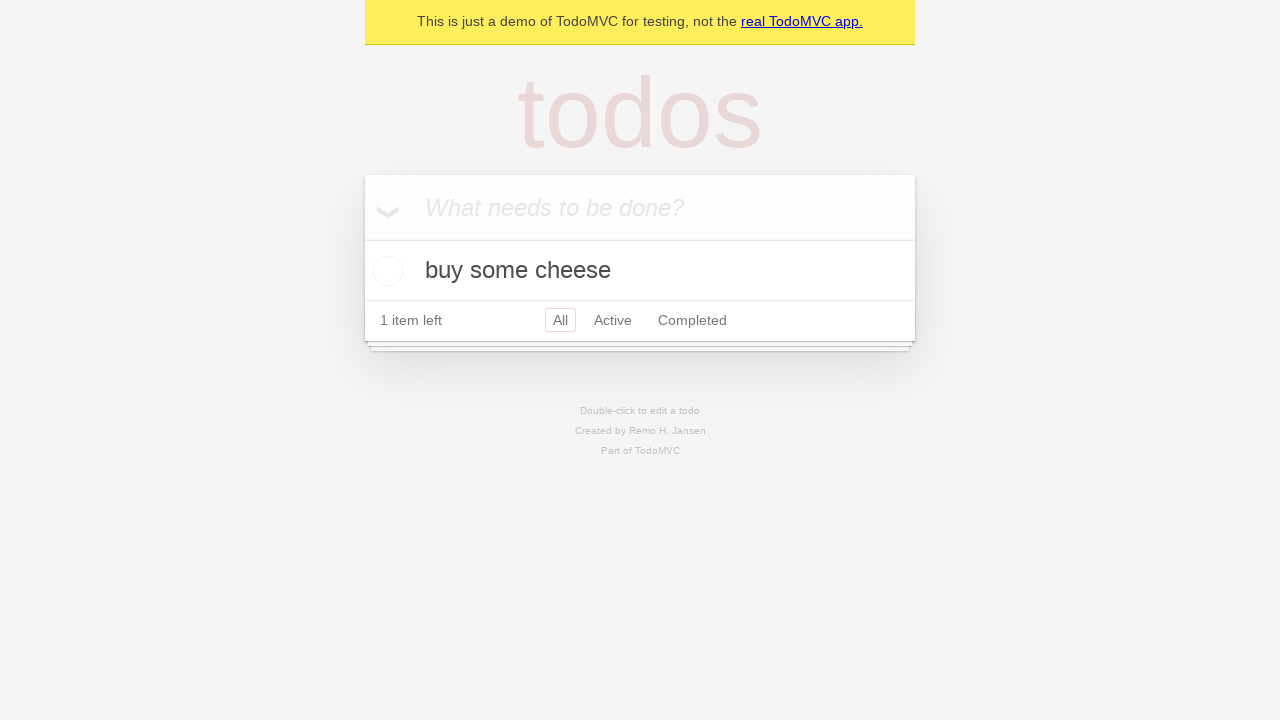

Filled todo input with 'feed the cat' on internal:attr=[placeholder="What needs to be done?"i]
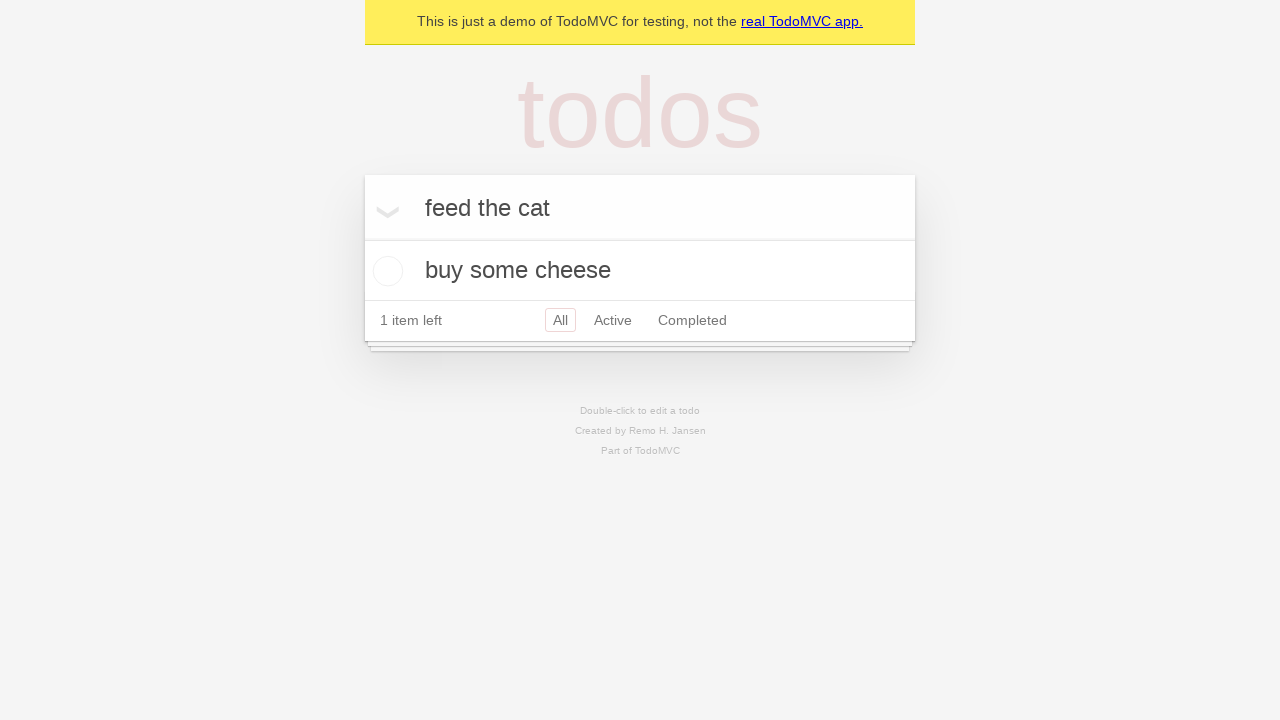

Pressed Enter to add second todo item on internal:attr=[placeholder="What needs to be done?"i]
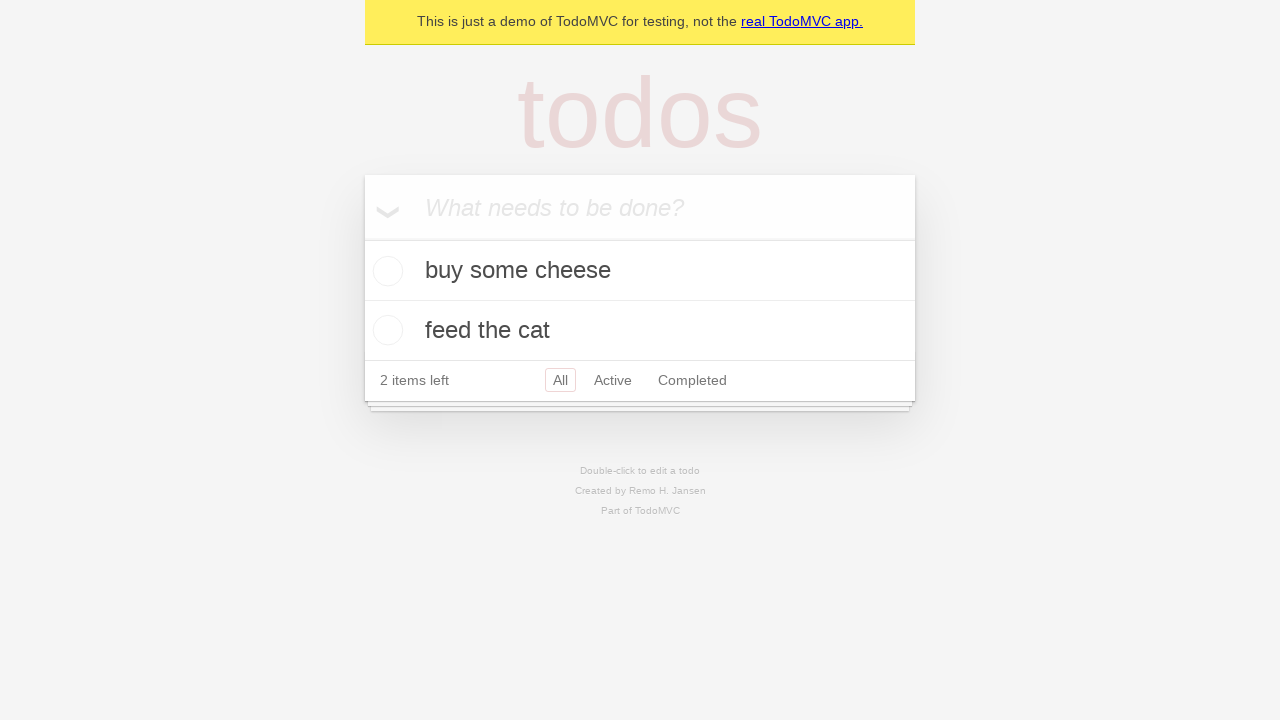

Filled todo input with 'book a doctors appointment' on internal:attr=[placeholder="What needs to be done?"i]
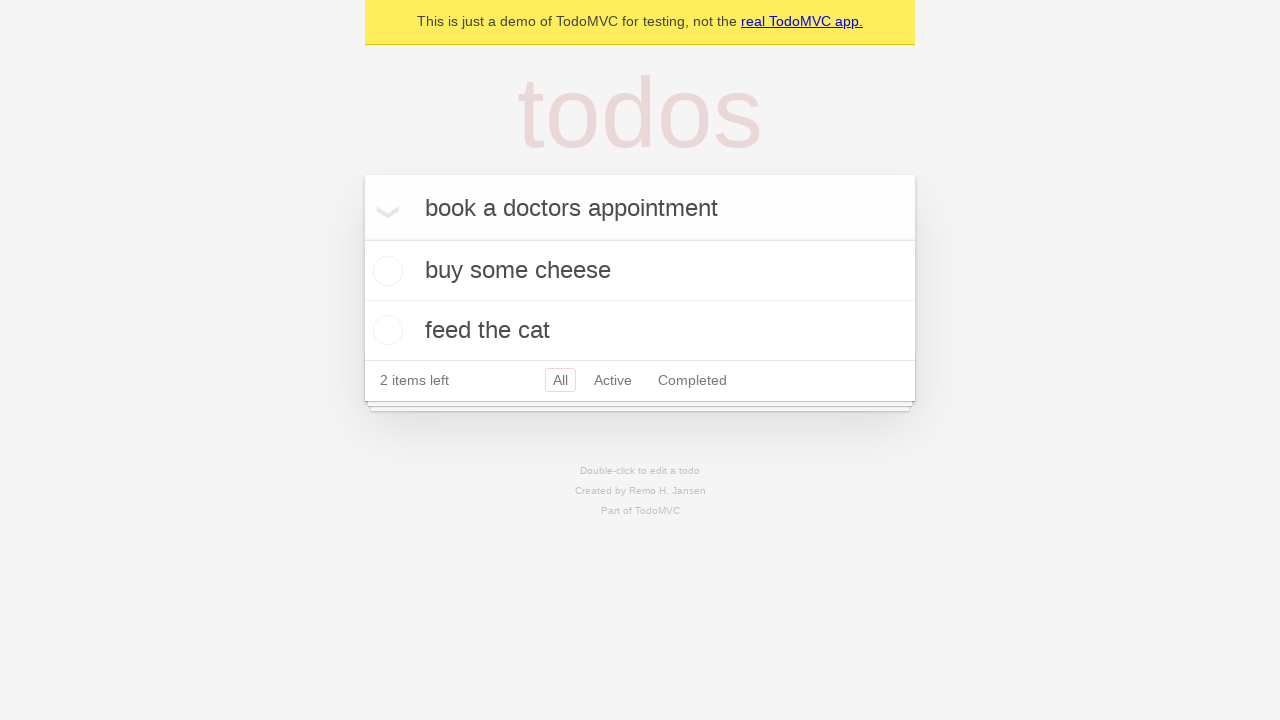

Pressed Enter to add third todo item on internal:attr=[placeholder="What needs to be done?"i]
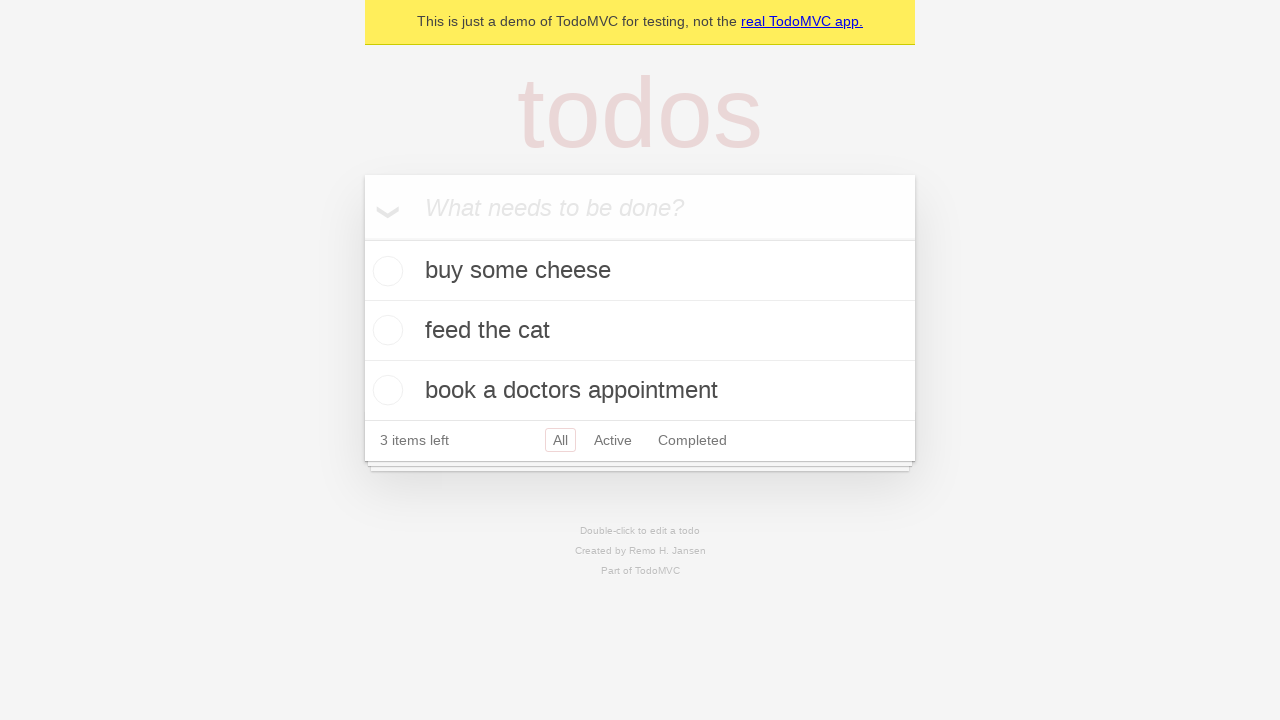

Checked the second todo item (feed the cat) at (385, 330) on internal:testid=[data-testid="todo-item"s] >> nth=1 >> internal:role=checkbox
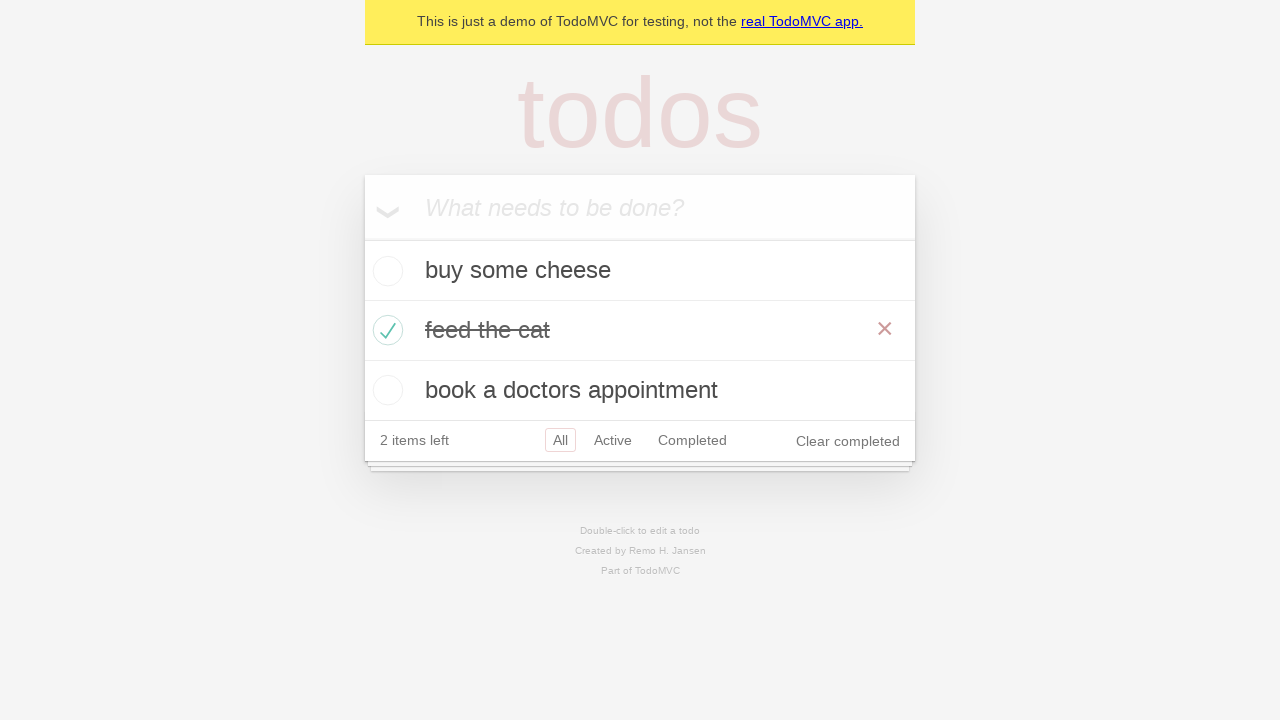

Clicked Clear completed button to remove checked items at (848, 441) on internal:role=button[name="Clear completed"i]
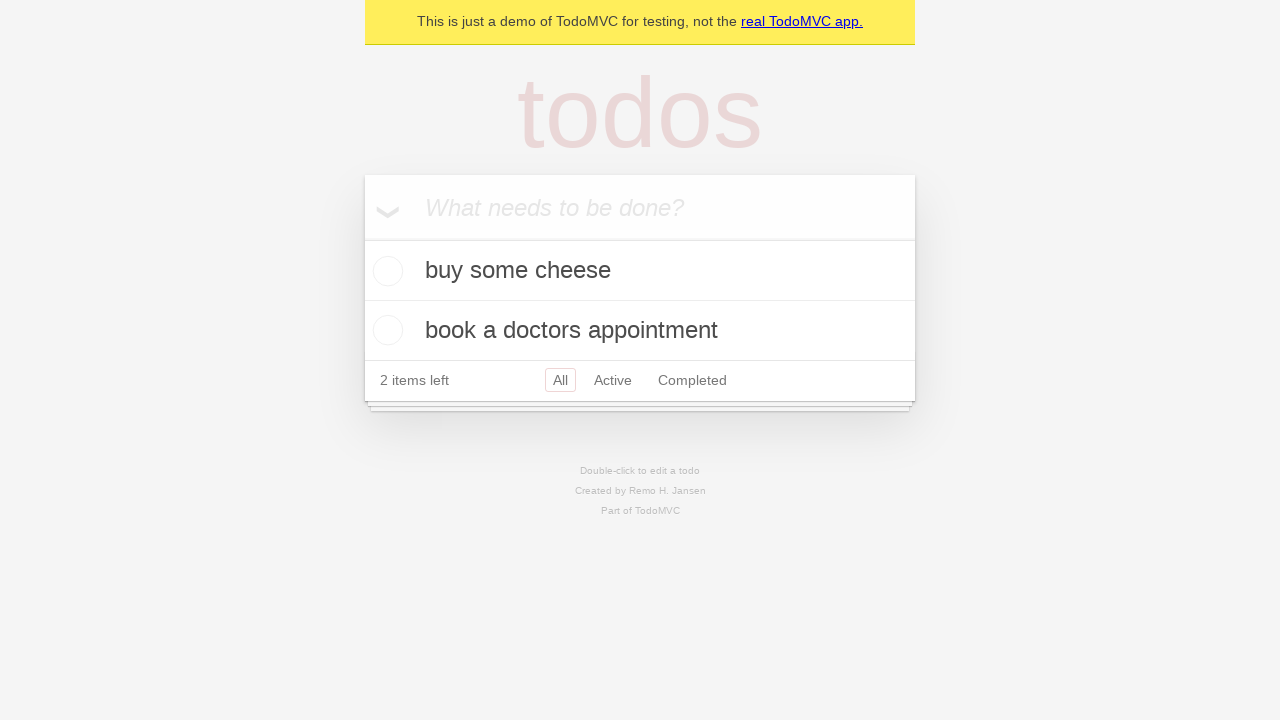

Verified that completed item was removed and 2 items remain
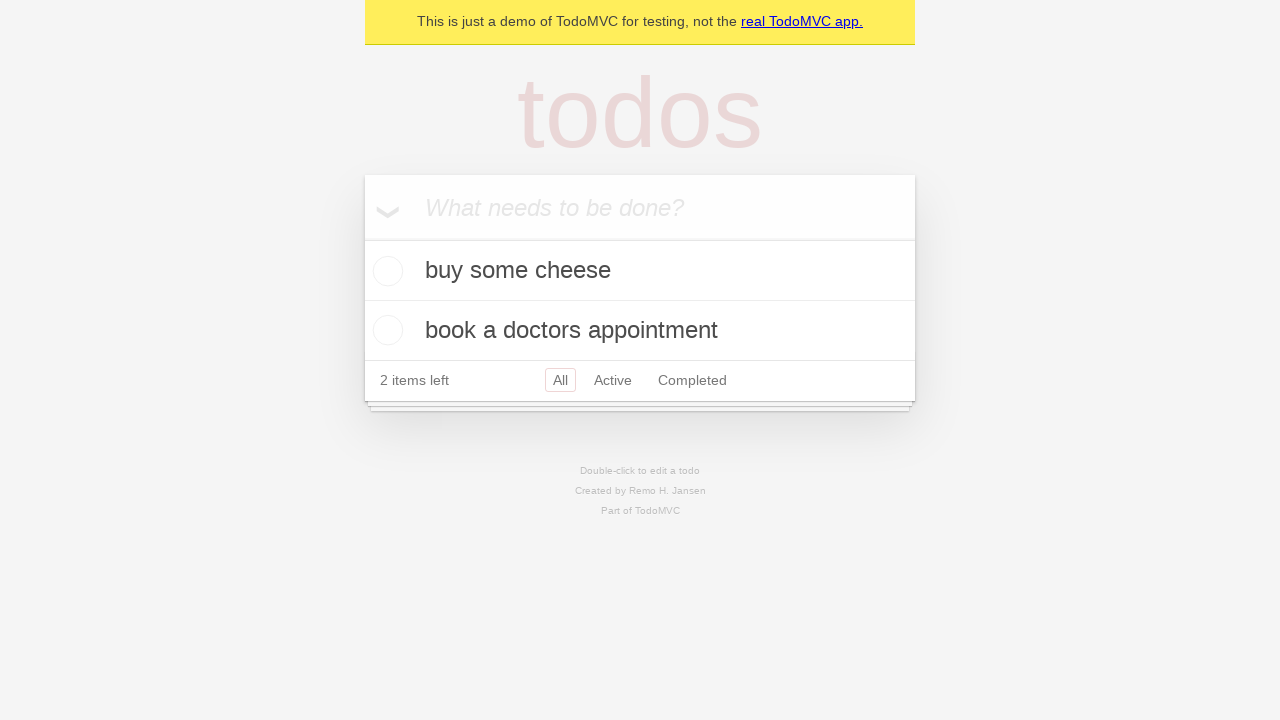

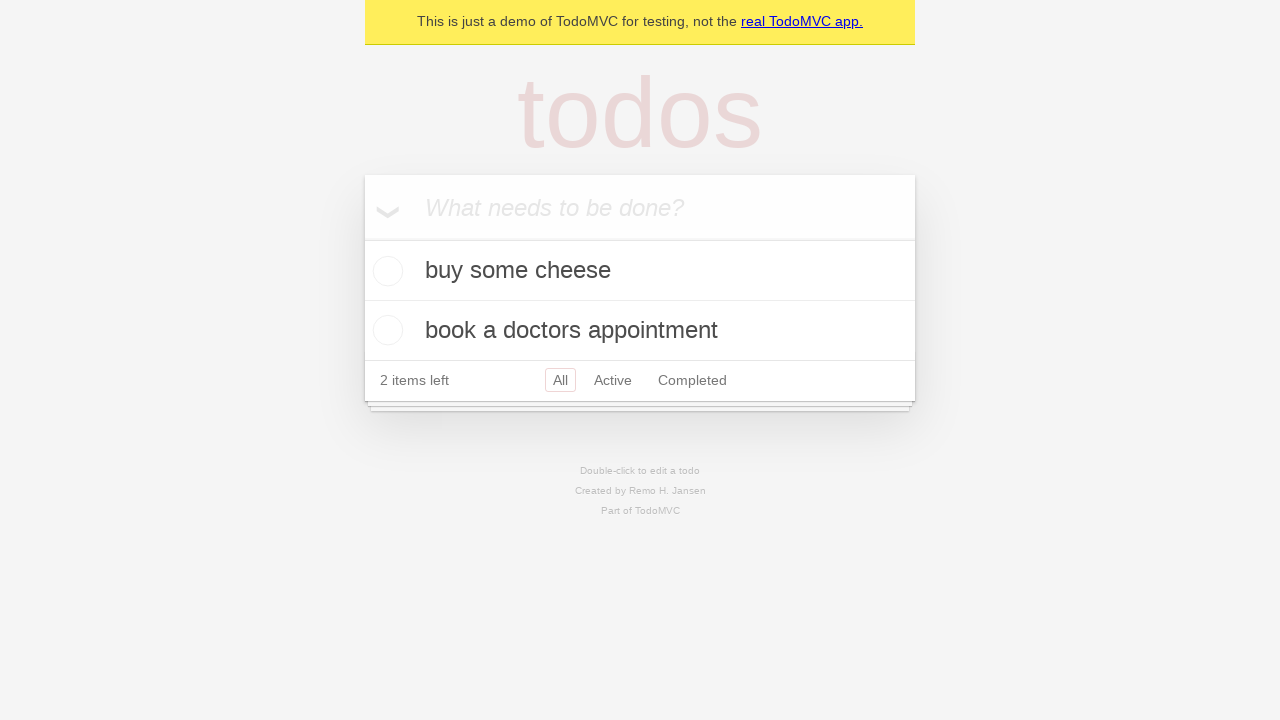